Tests date picker using dropdown lists to select month and year

Starting URL: https://demoqa.com/date-picker

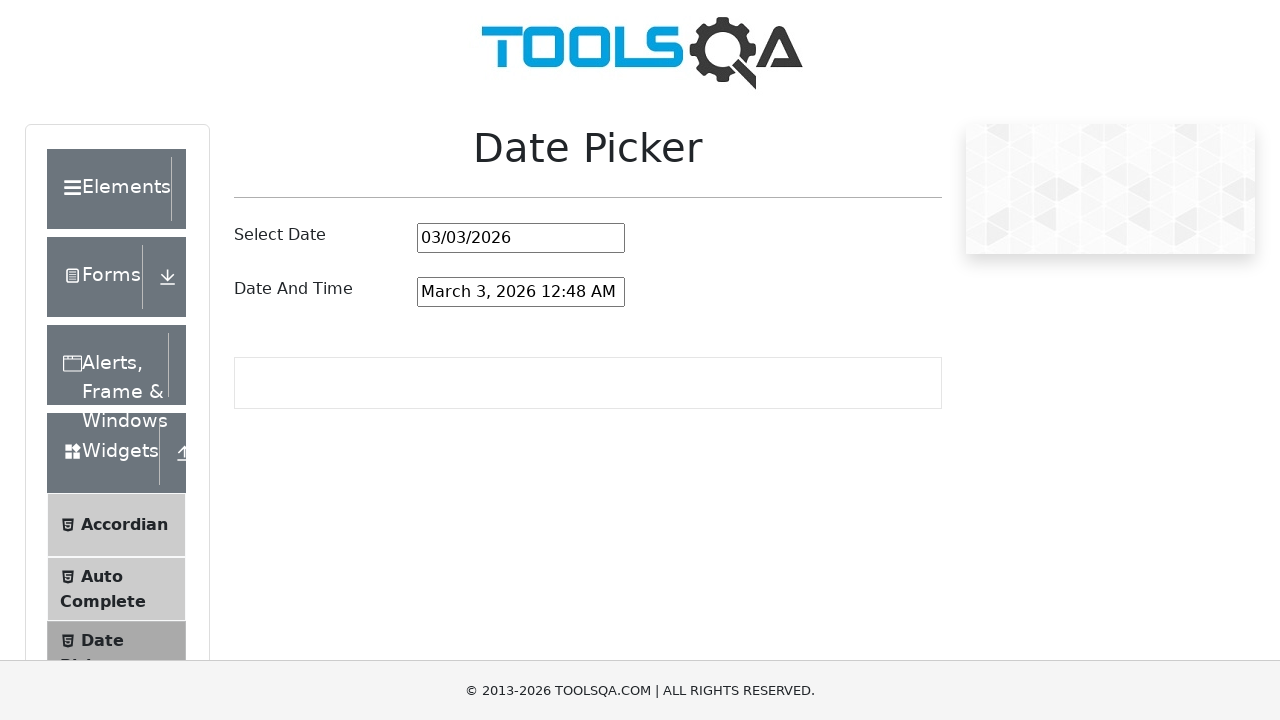

Clicked on date picker input to open the picker at (521, 238) on #datePickerMonthYearInput
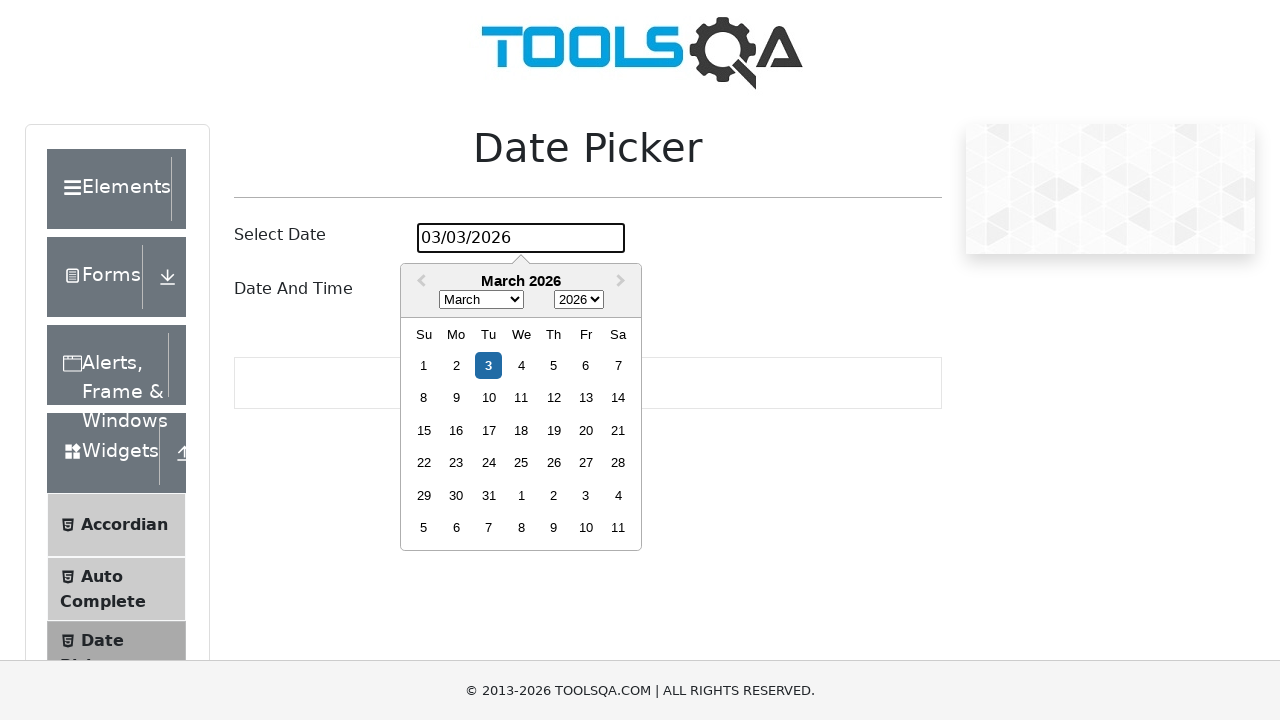

Selected March from month dropdown on .react-datepicker__month-select
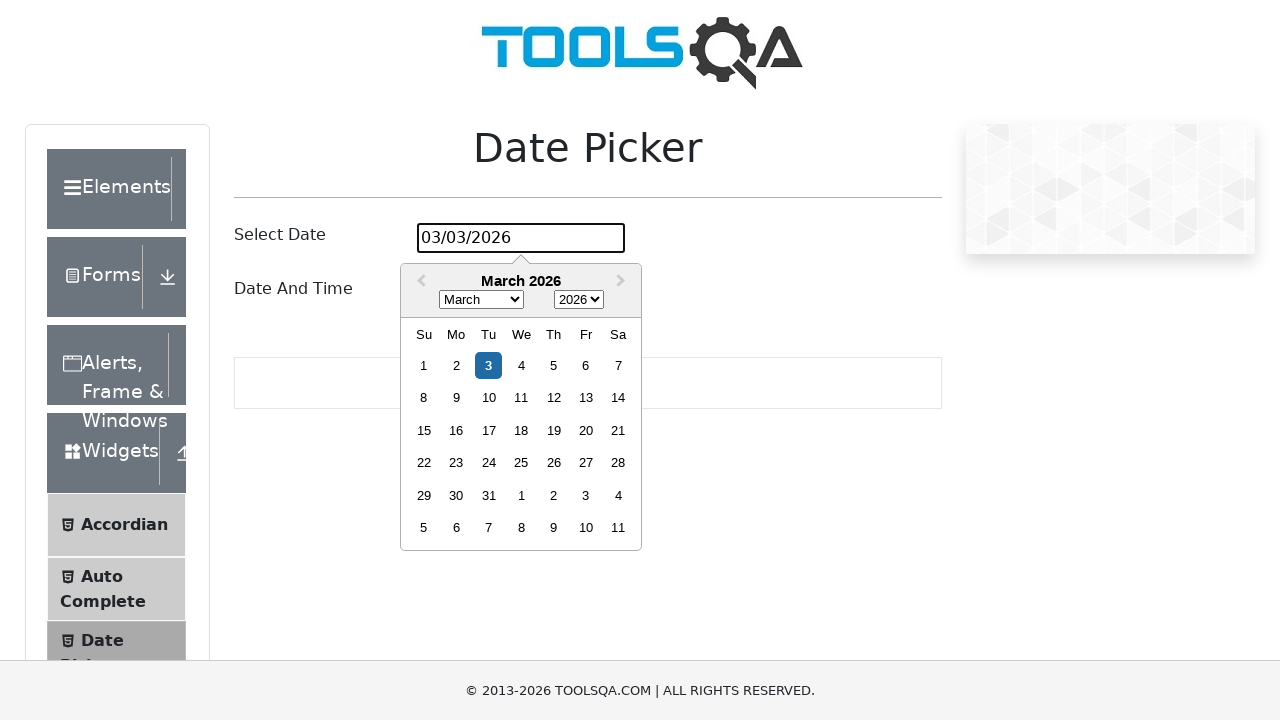

Selected 1999 from year dropdown on .react-datepicker__year-select
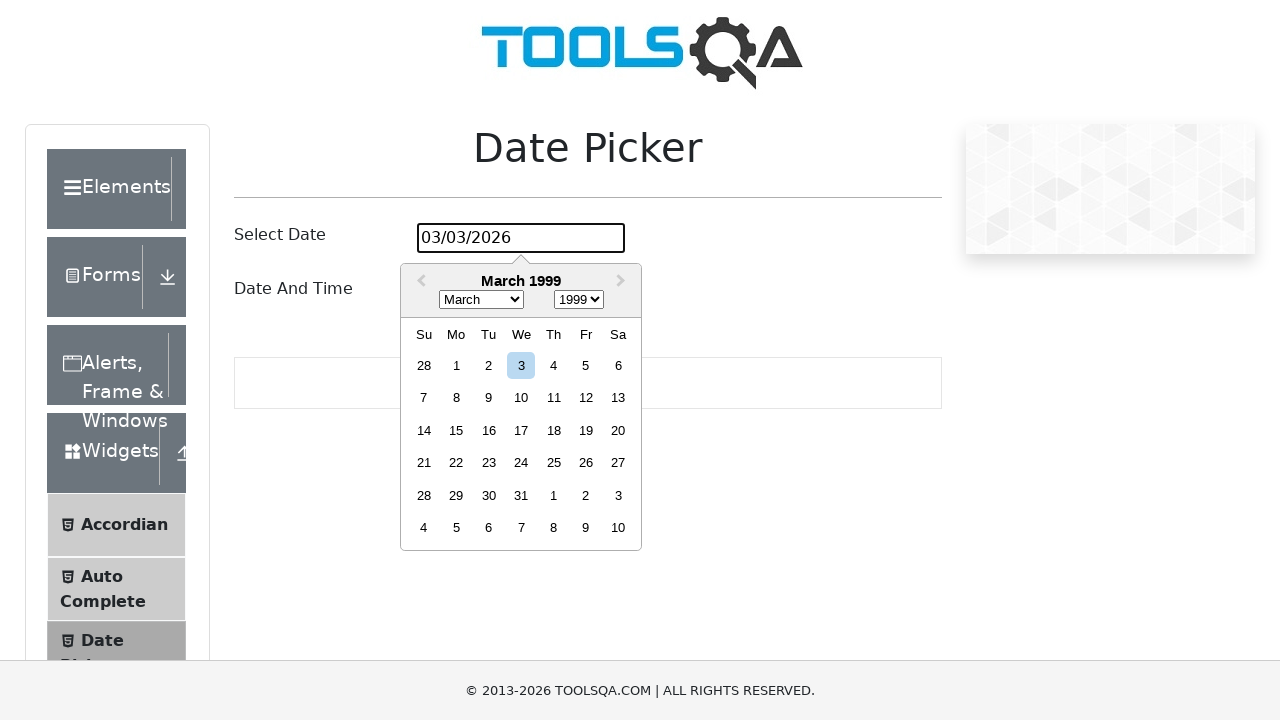

Clicked on day 24 to complete date selection at (521, 463) on .react-datepicker__day--024
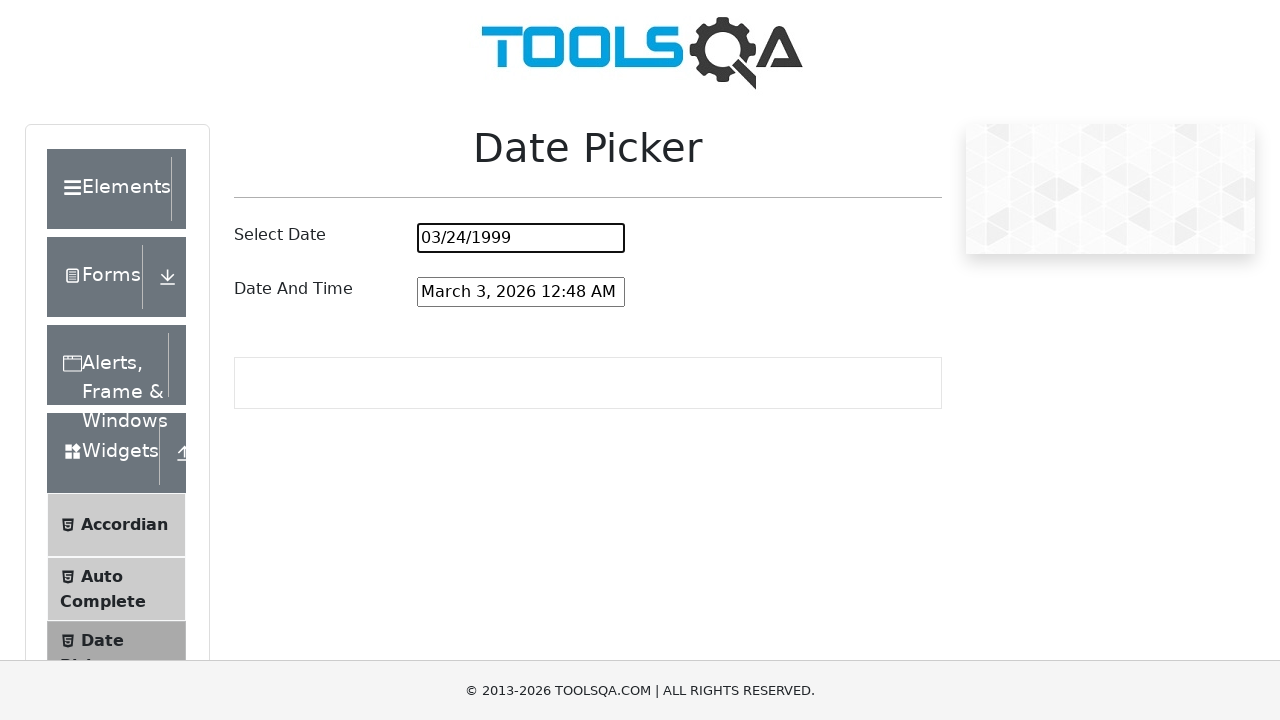

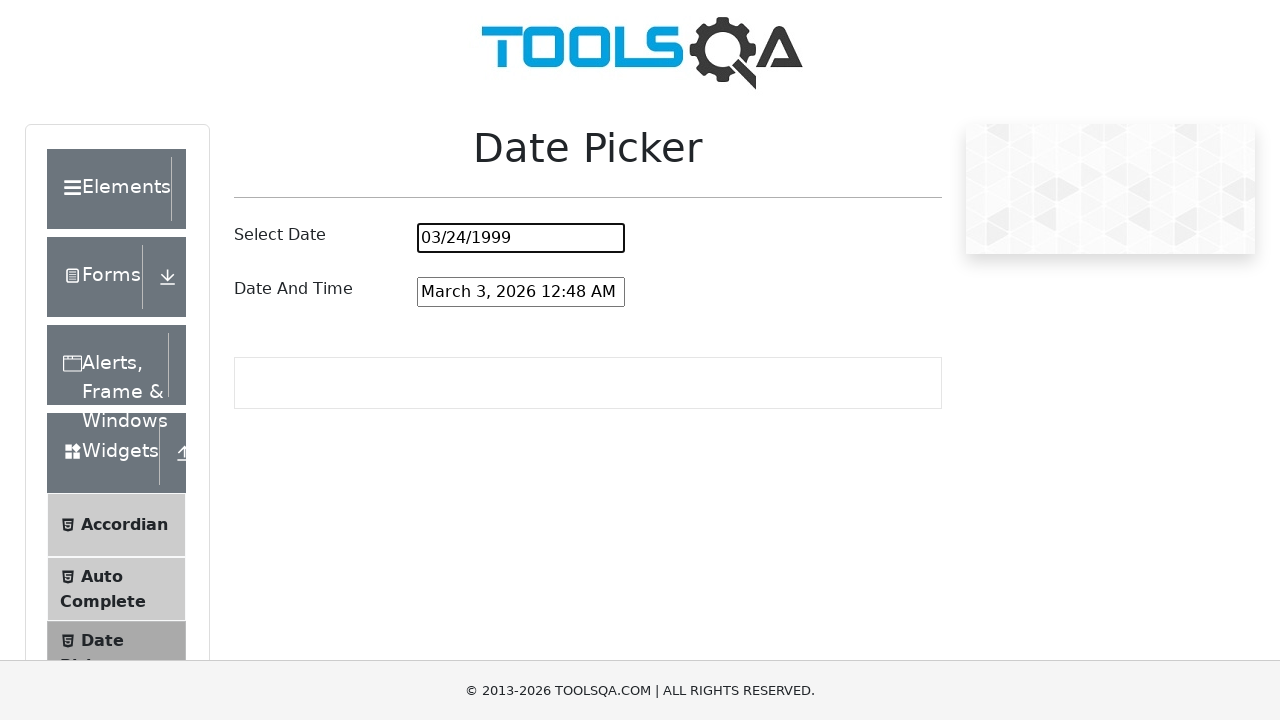